Tests dropdown selection using Playwright's built-in select_option method to choose "Option 1" by visible text, then verifies the selection.

Starting URL: https://the-internet.herokuapp.com/dropdown

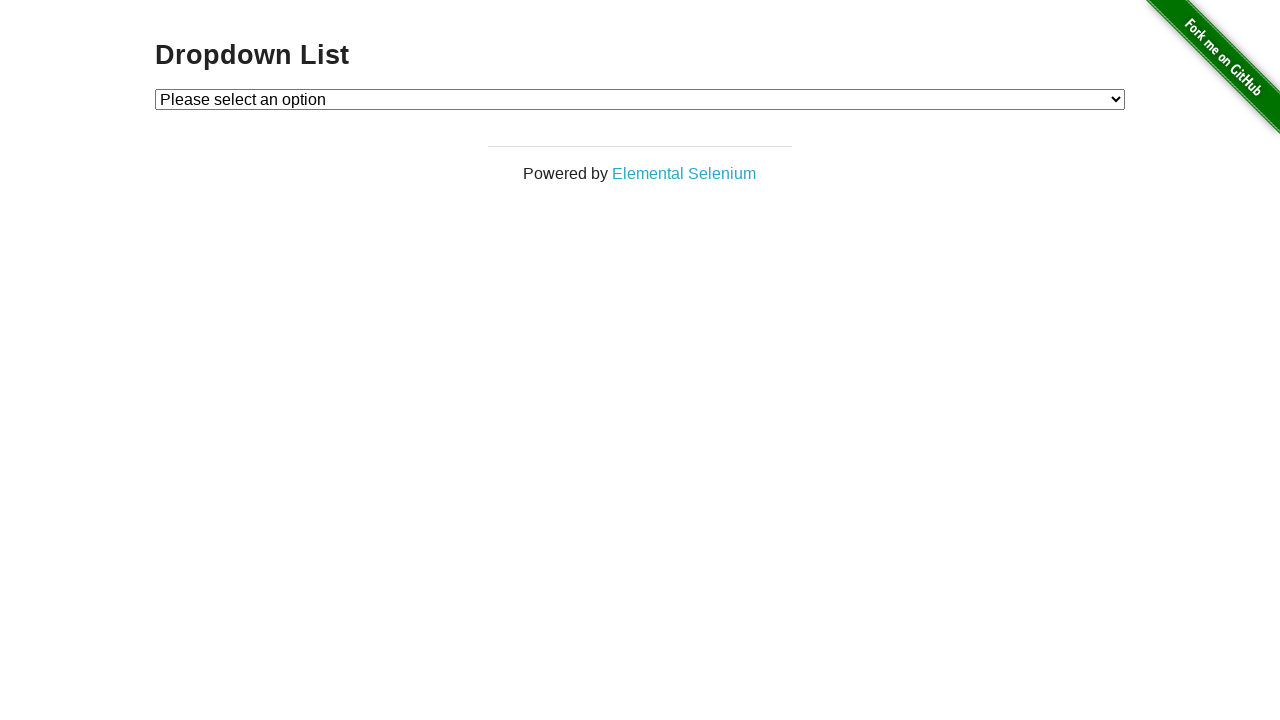

Selected 'Option 1' from dropdown using select_option method on #dropdown
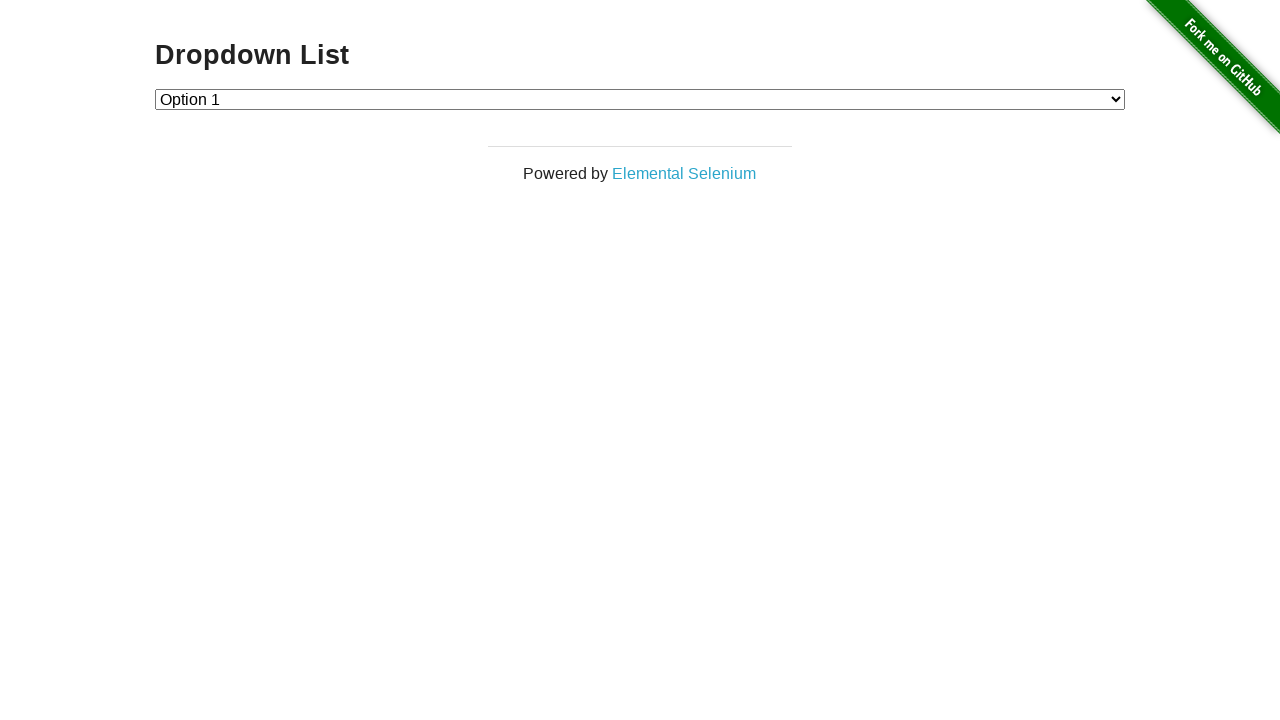

Retrieved selected value from dropdown
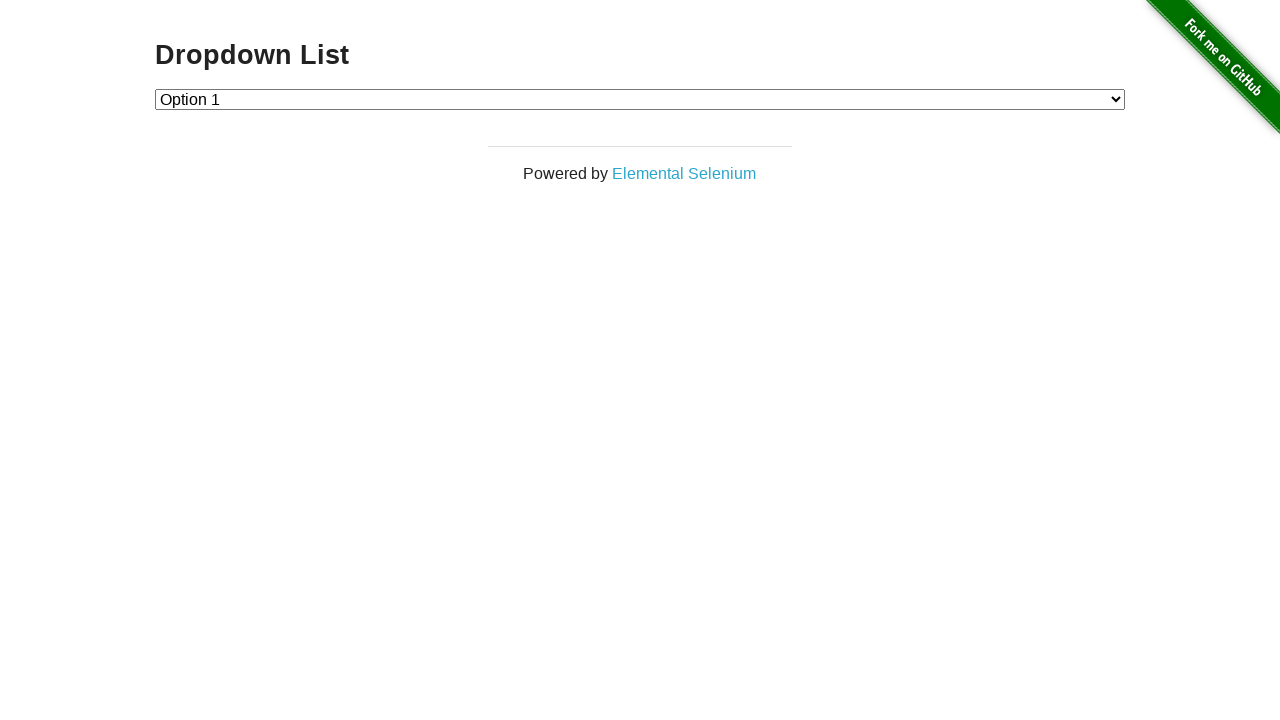

Verified dropdown selection is '1' (Option 1)
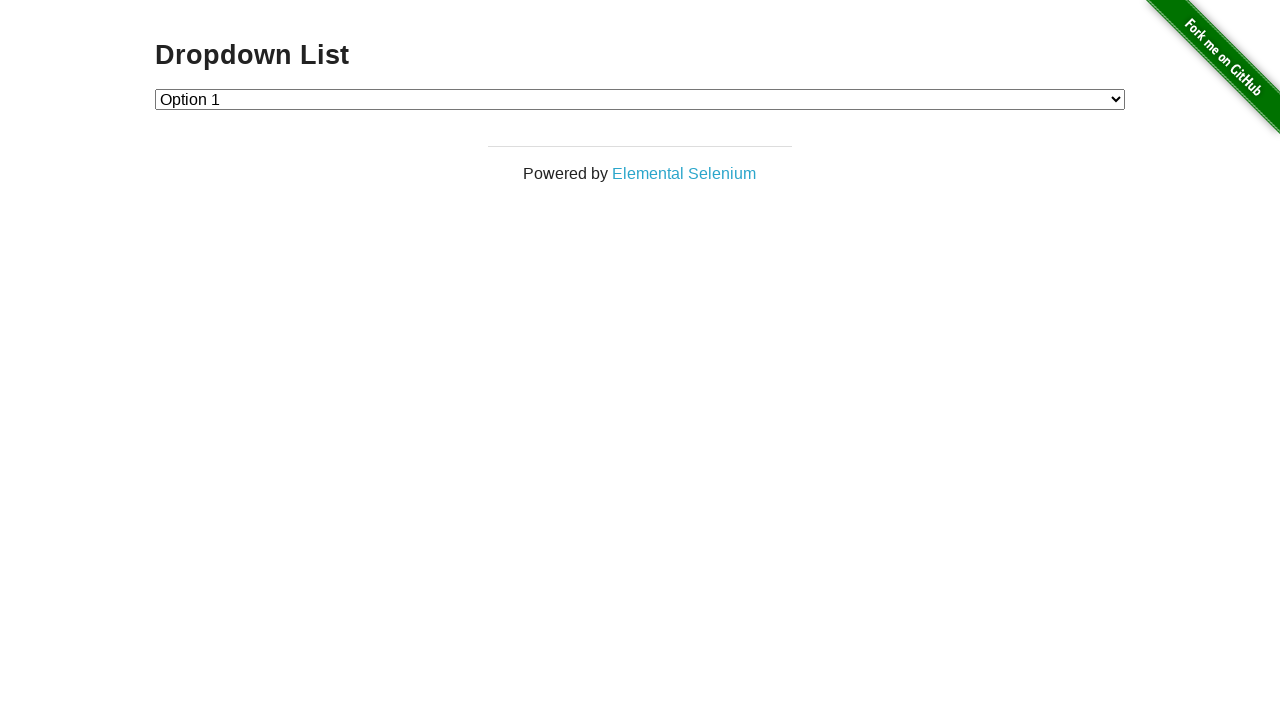

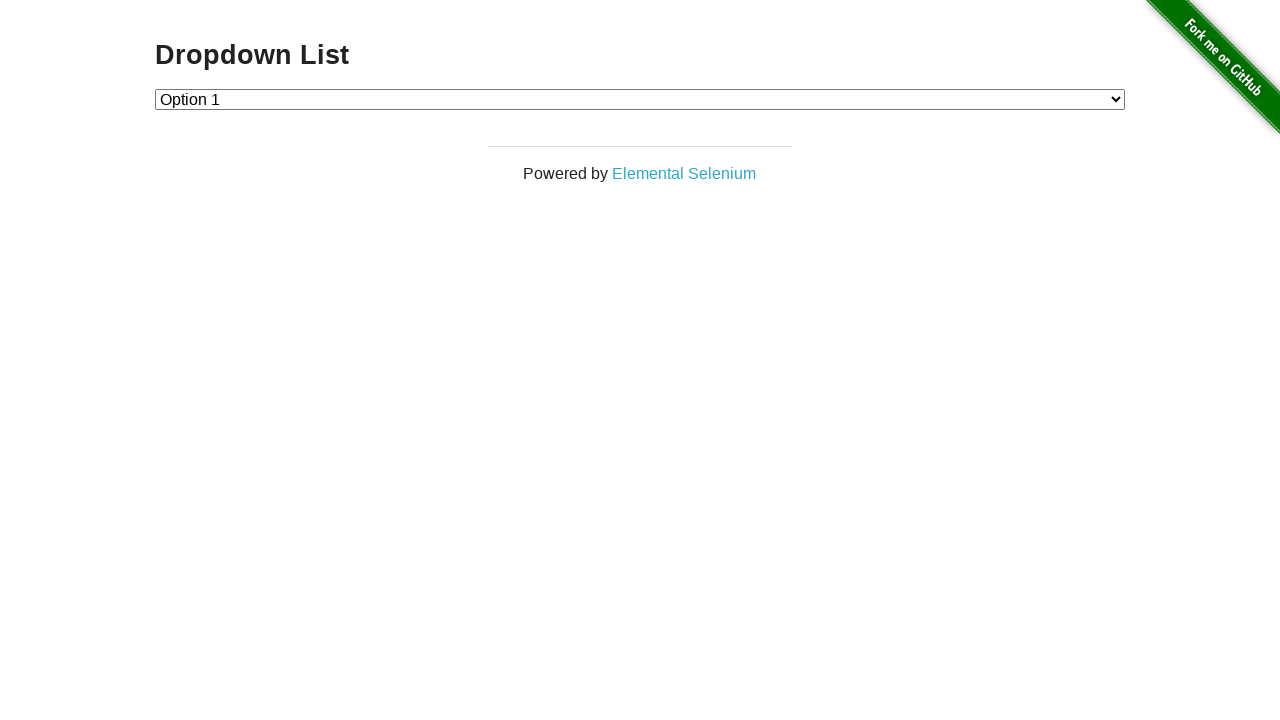